Tests different types of JavaScript alerts (simple, confirmation, and prompt) by triggering them and interacting with accept, dismiss, and text input functionality

Starting URL: https://demoqa.com/alerts

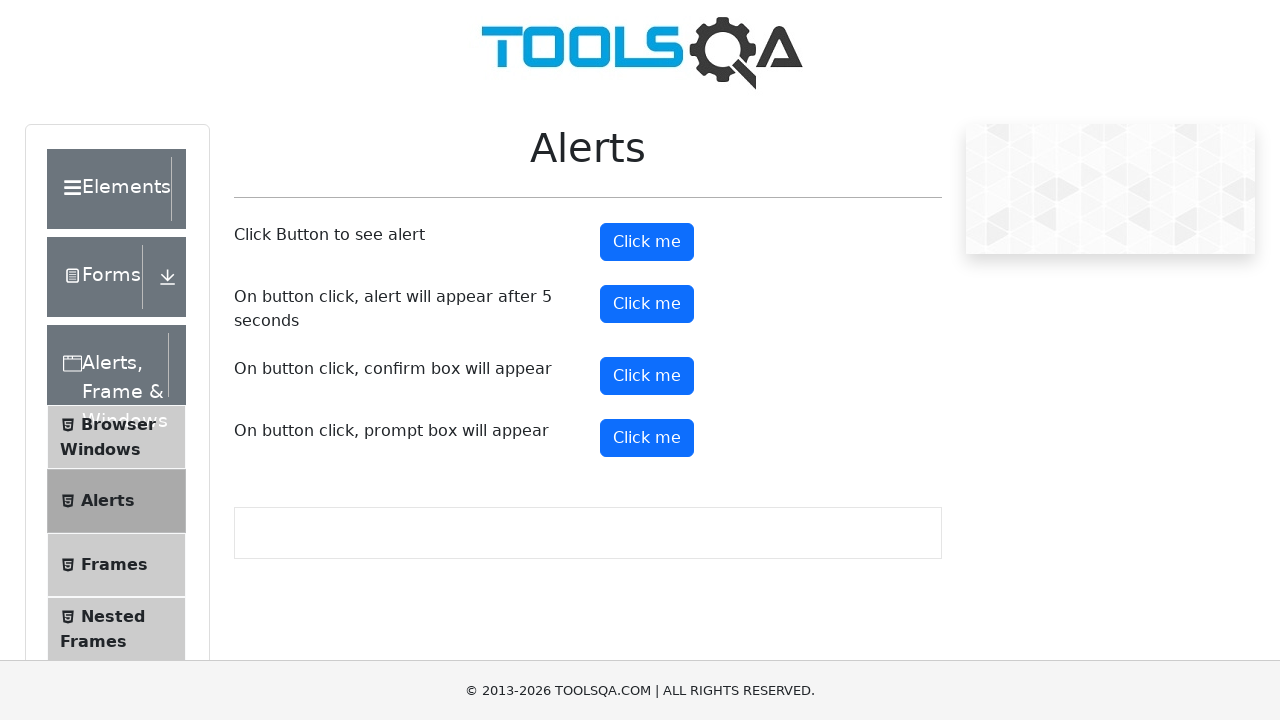

Clicked button to trigger simple alert at (647, 242) on xpath=//button[@id='alertButton']
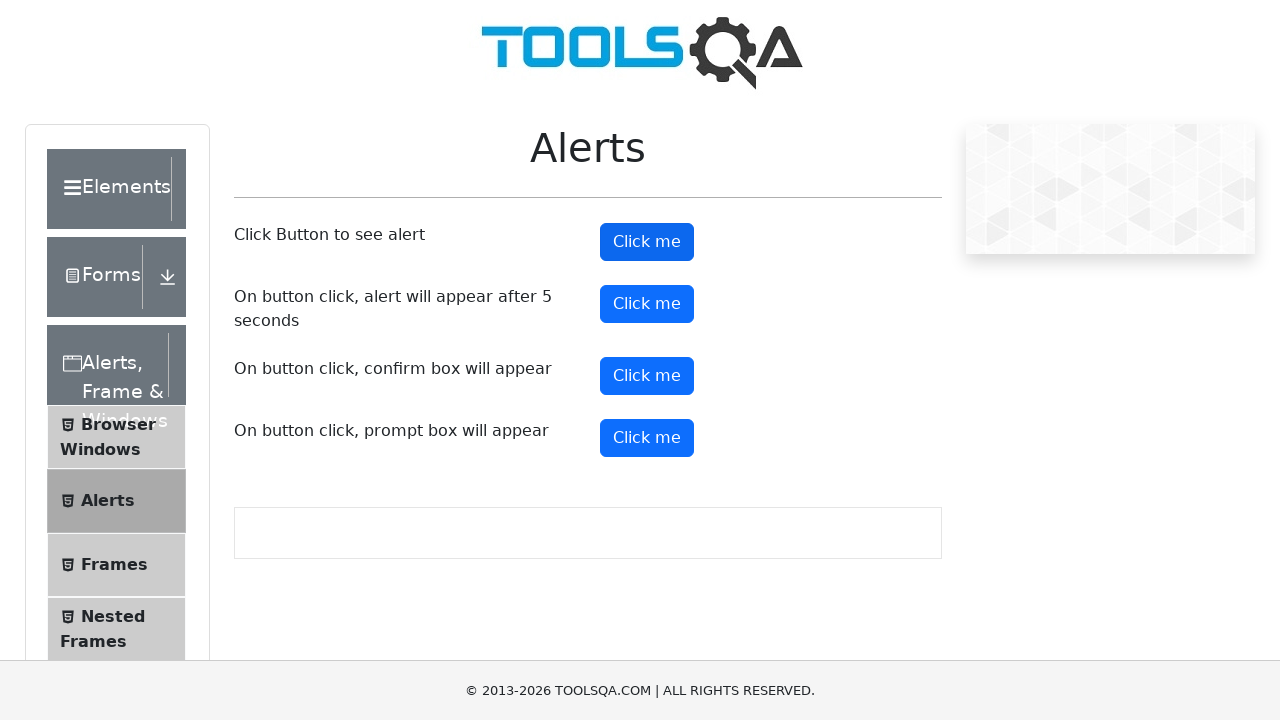

Set up dialog handler to accept simple alert
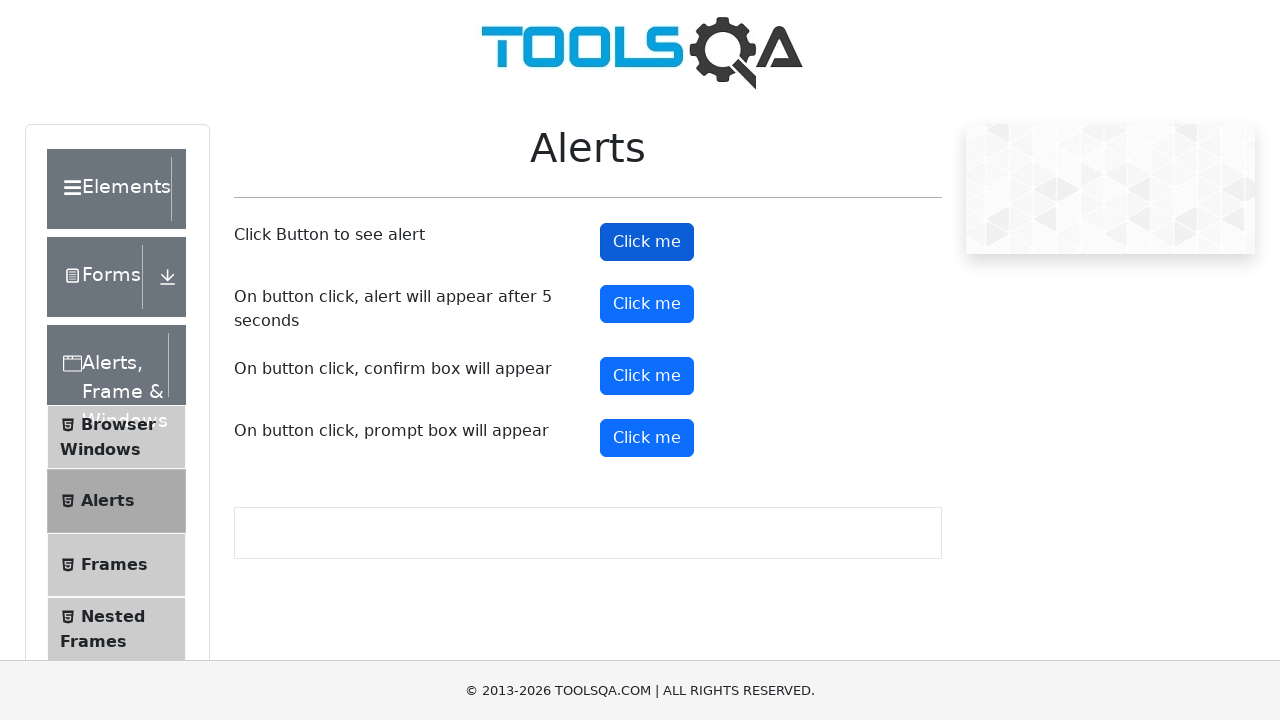

Clicked button to trigger confirmation alert at (647, 376) on xpath=//button[@id='confirmButton']
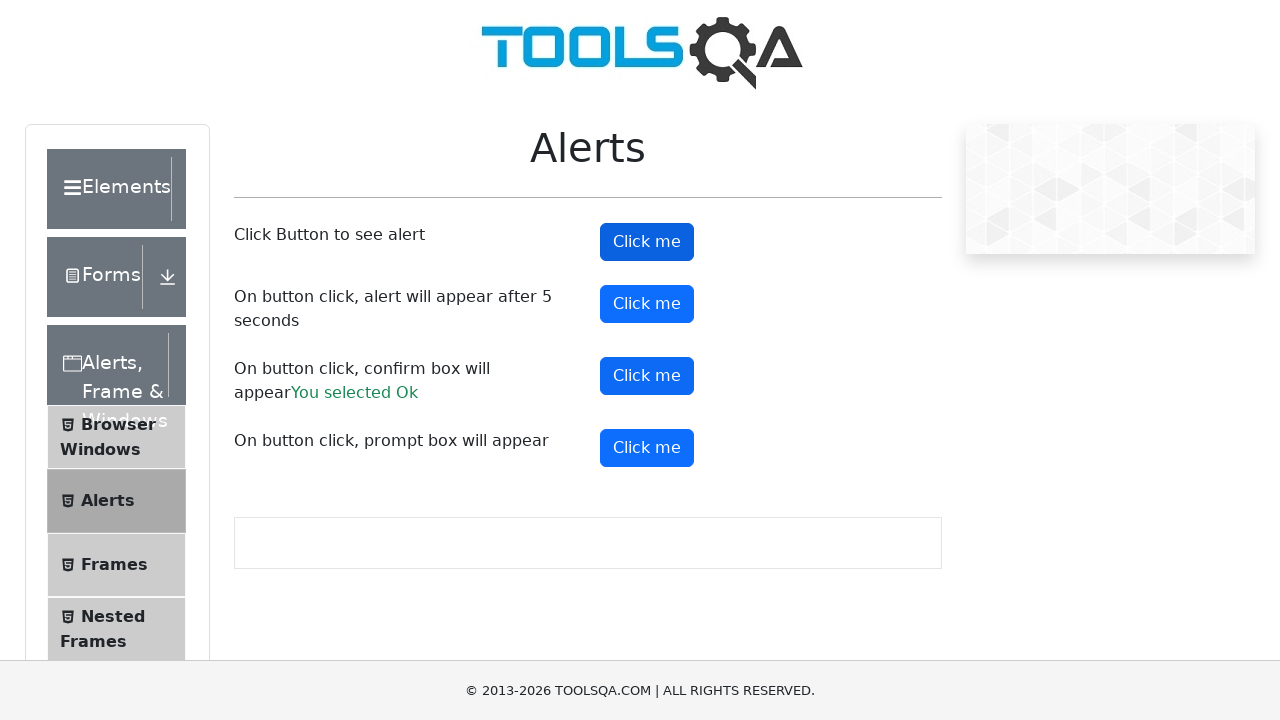

Set up dialog handler to dismiss confirmation alert
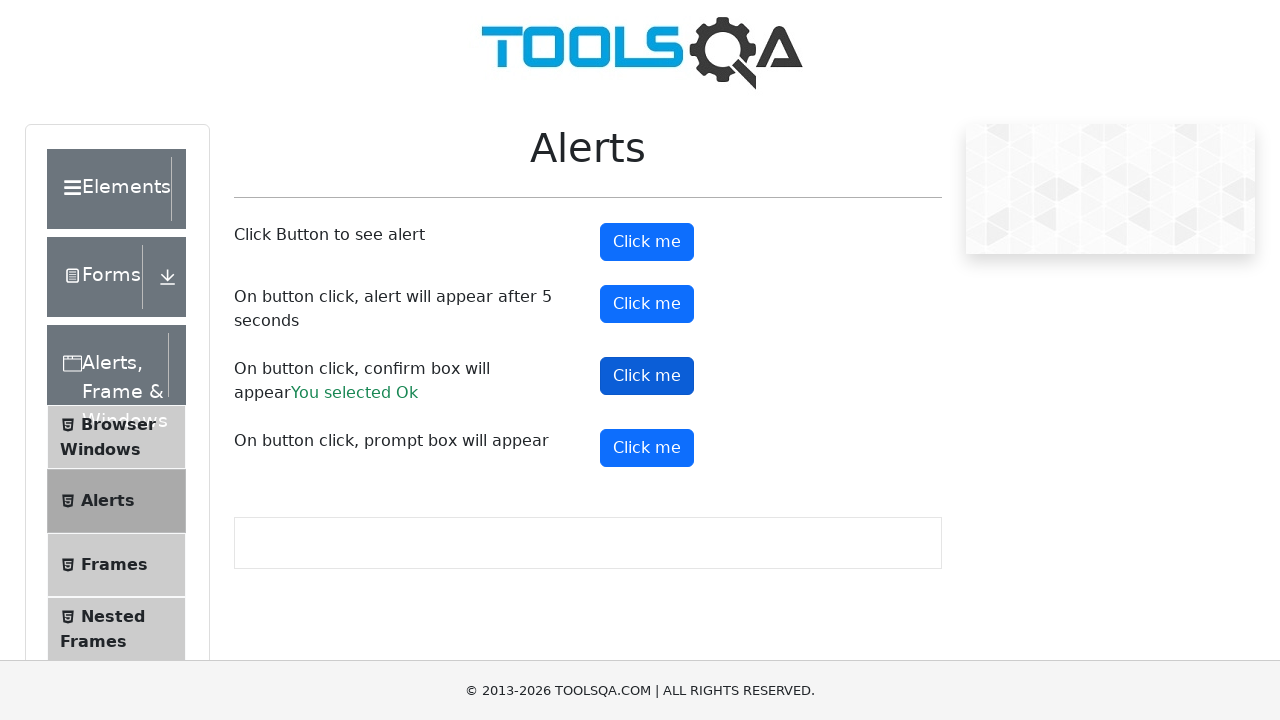

Clicked button to trigger prompt alert at (647, 448) on xpath=//button[@id='promtButton']
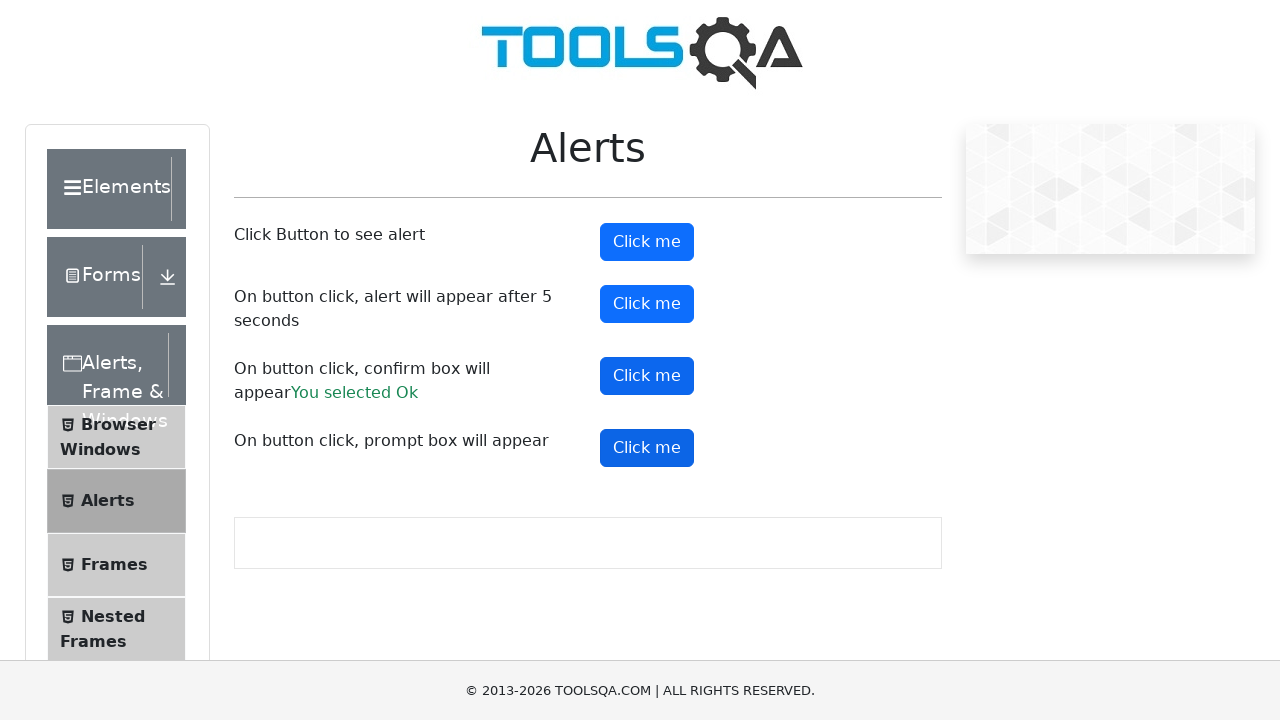

Set up dialog handler to enter 'Ram' text and accept prompt alert
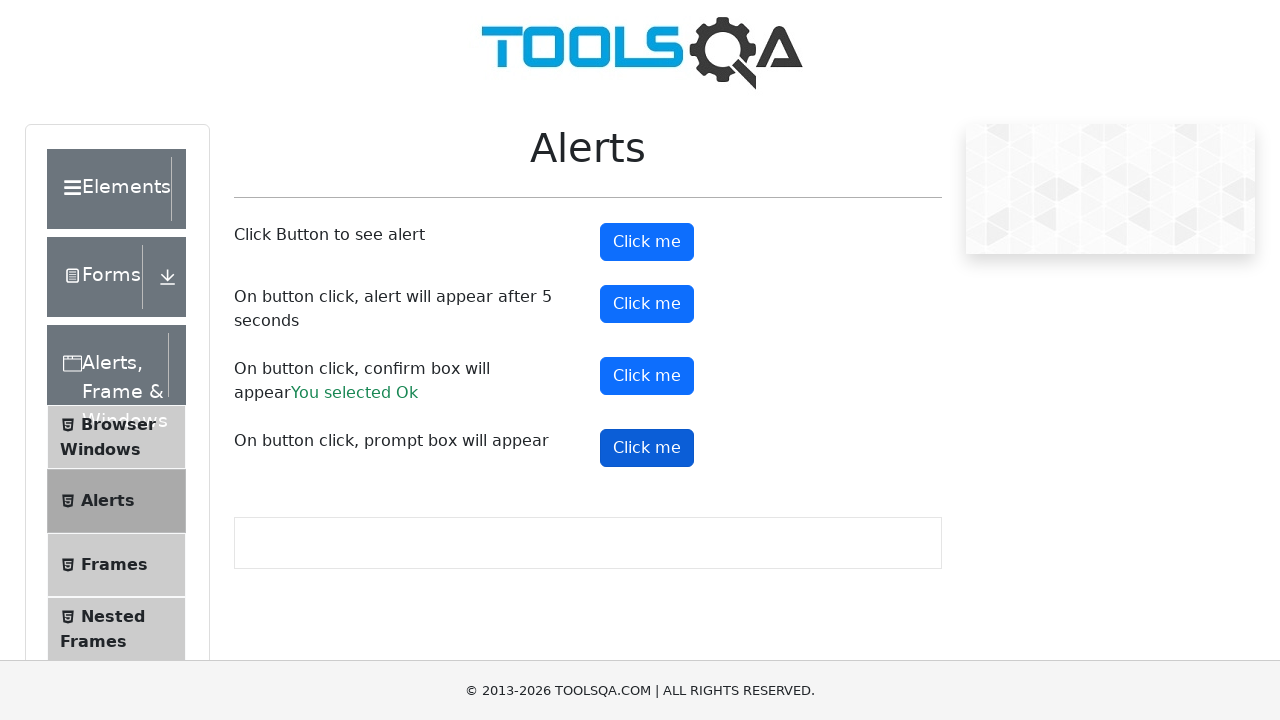

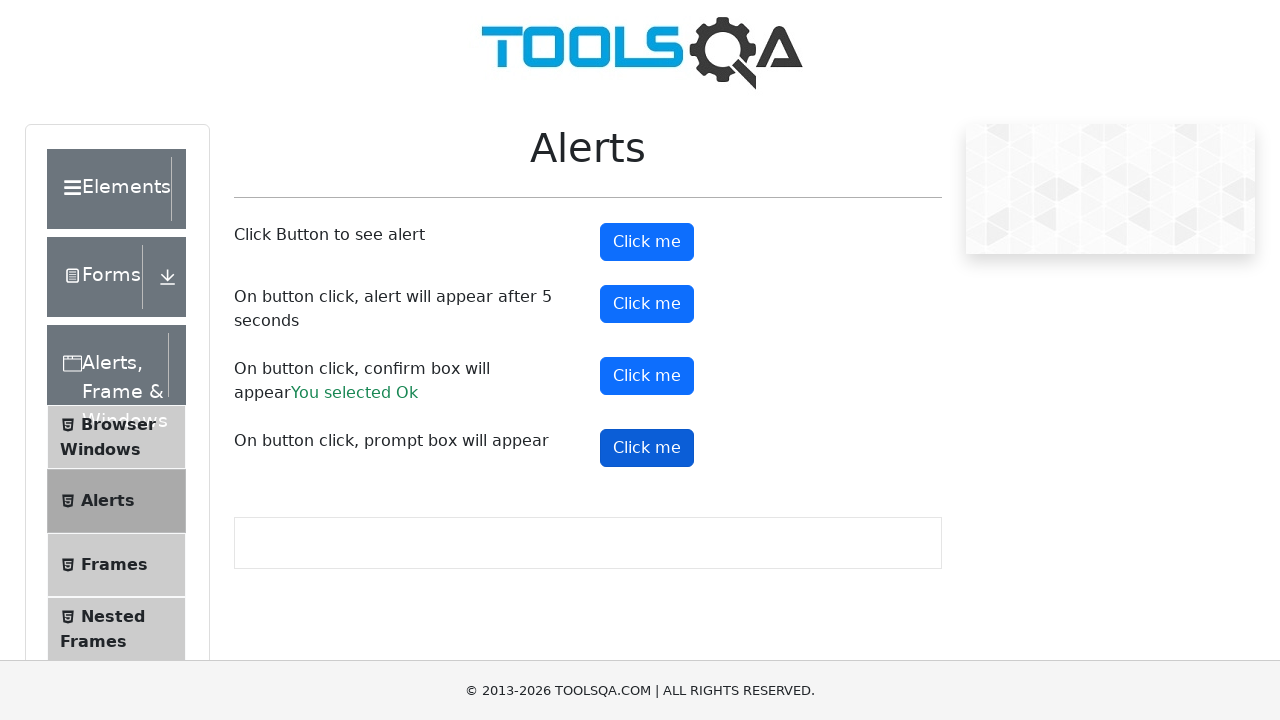